Tests the addition operation on a slow calculator by clicking 7 + 8 = and verifying the result is 15

Starting URL: https://bonigarcia.dev/selenium-webdriver-java/slow-calculator.html

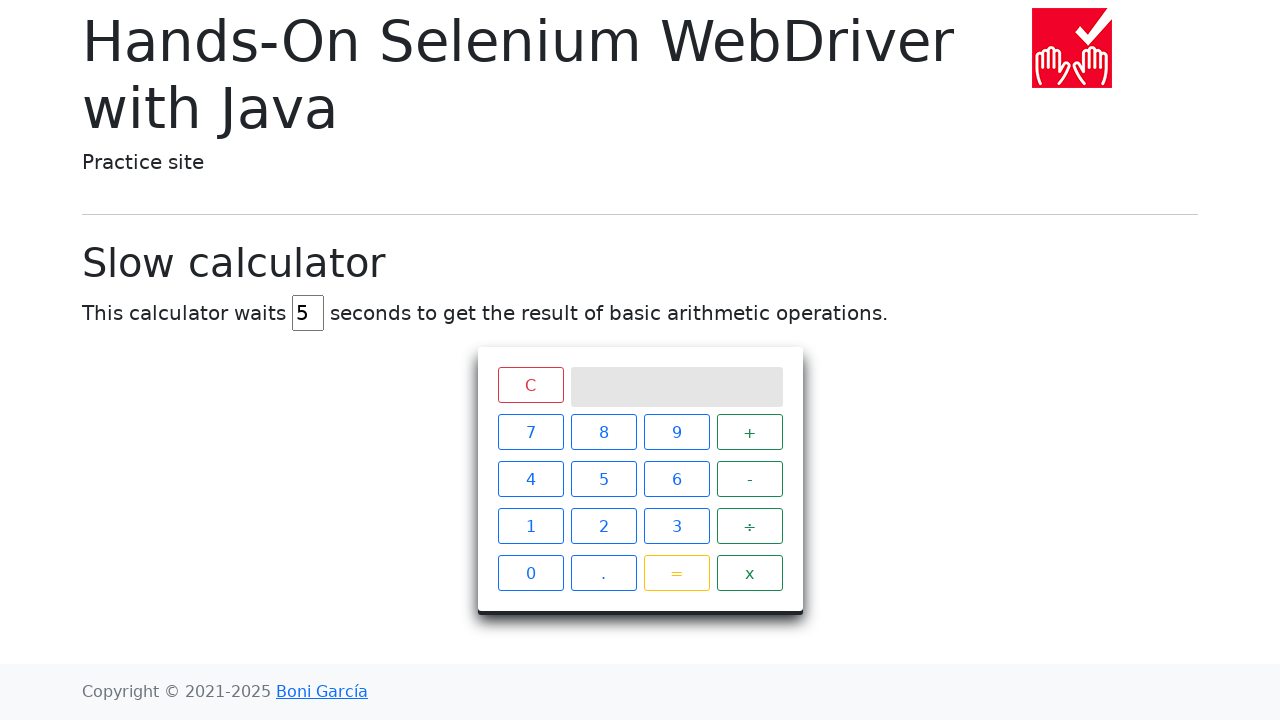

Navigated to slow calculator page
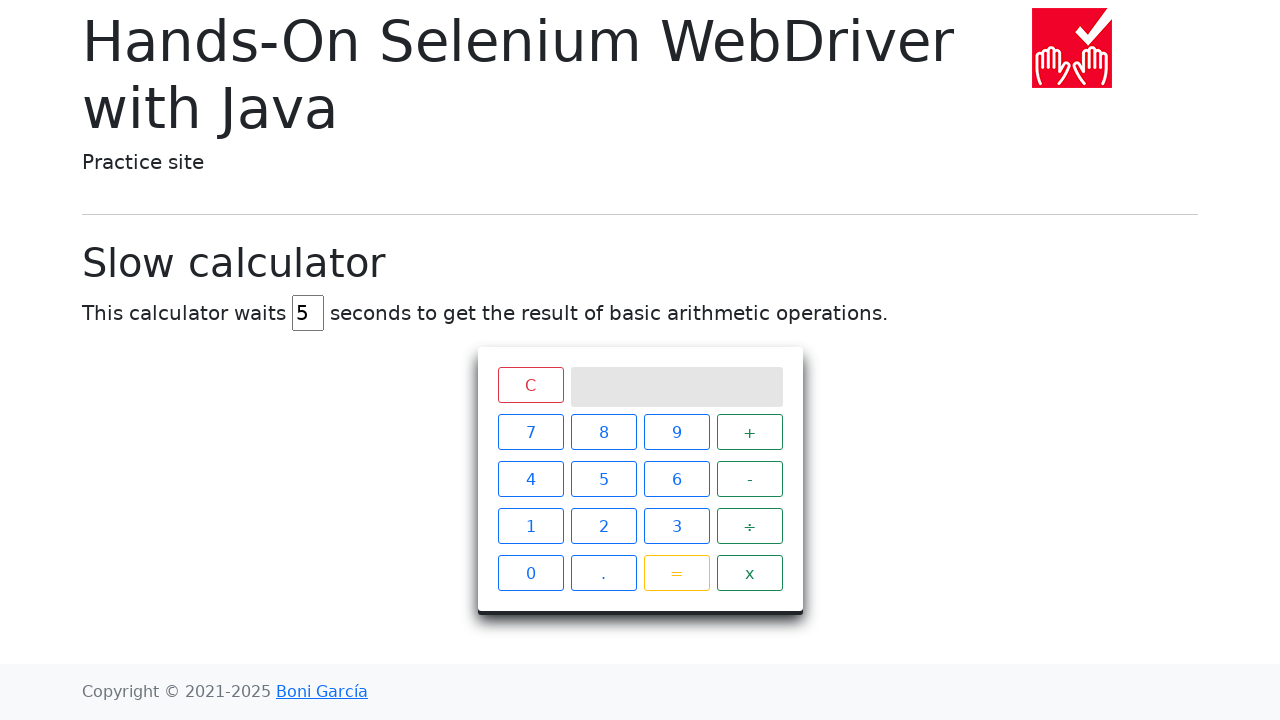

Cleared delay input field on #delay
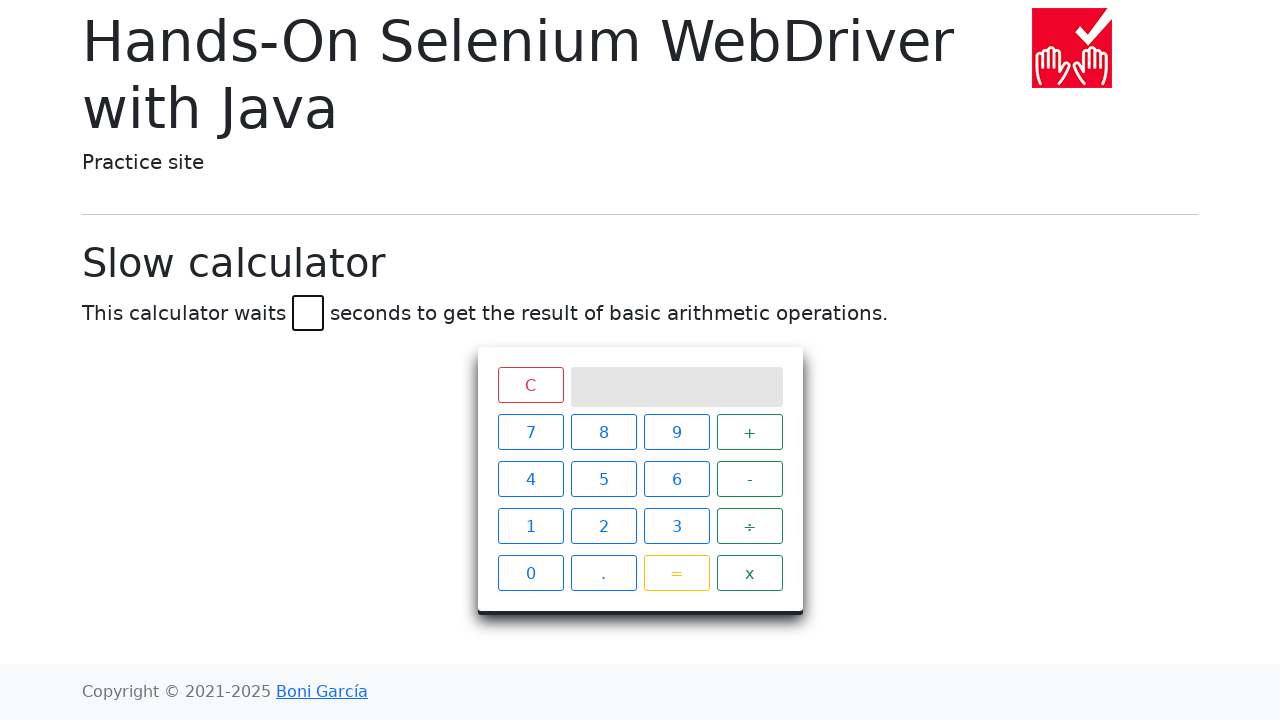

Set delay to 1 second on #delay
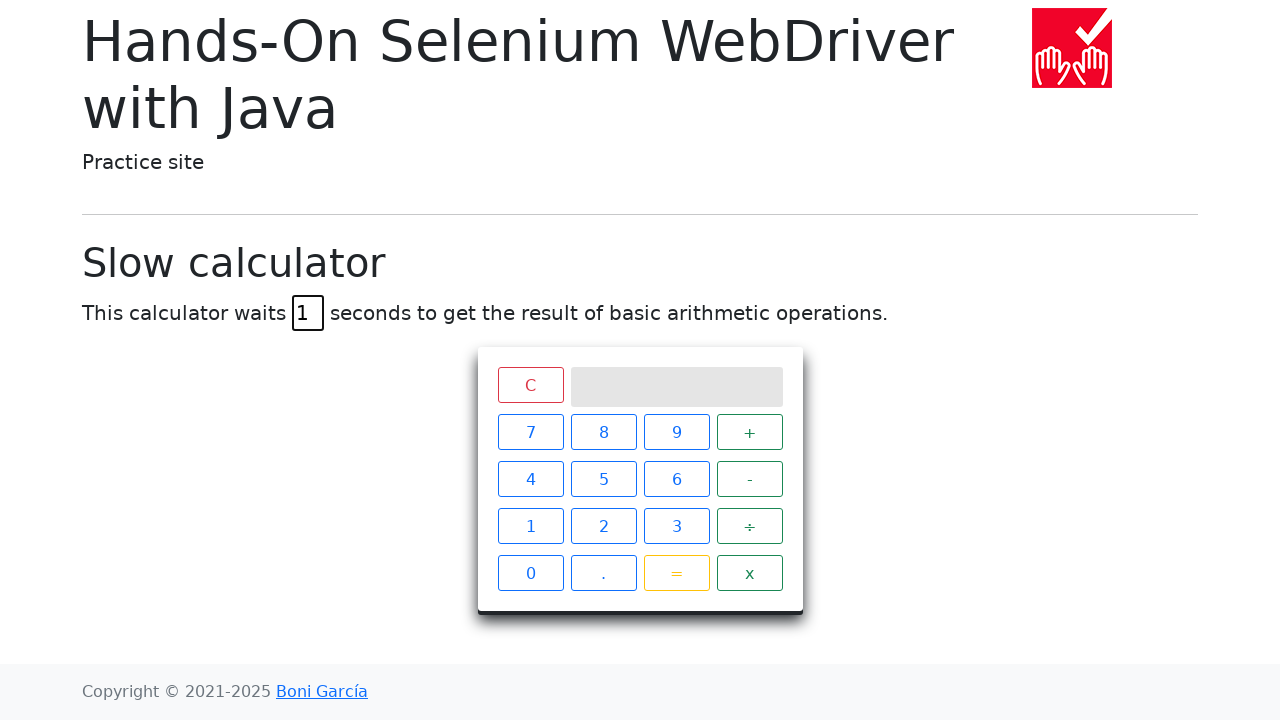

Clicked clear button to reset calculator at (530, 385) on .clear
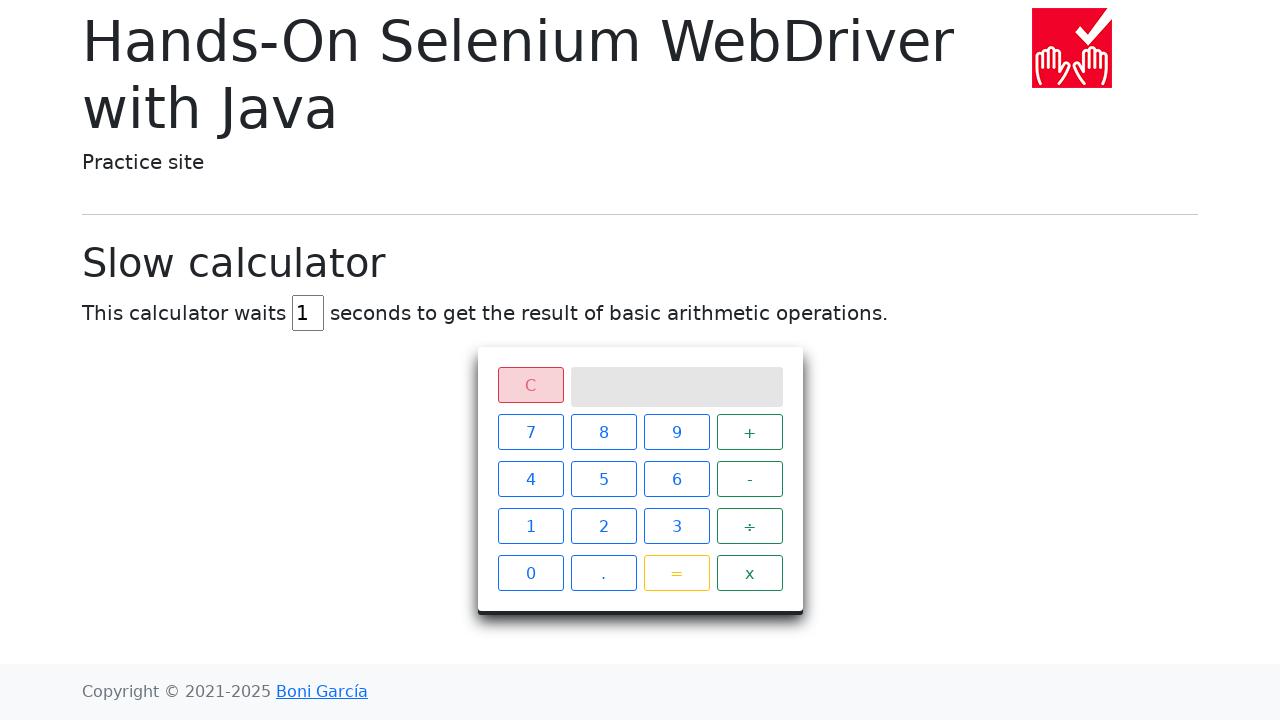

Clicked number 7 at (530, 432) on xpath=//span[text()='7']
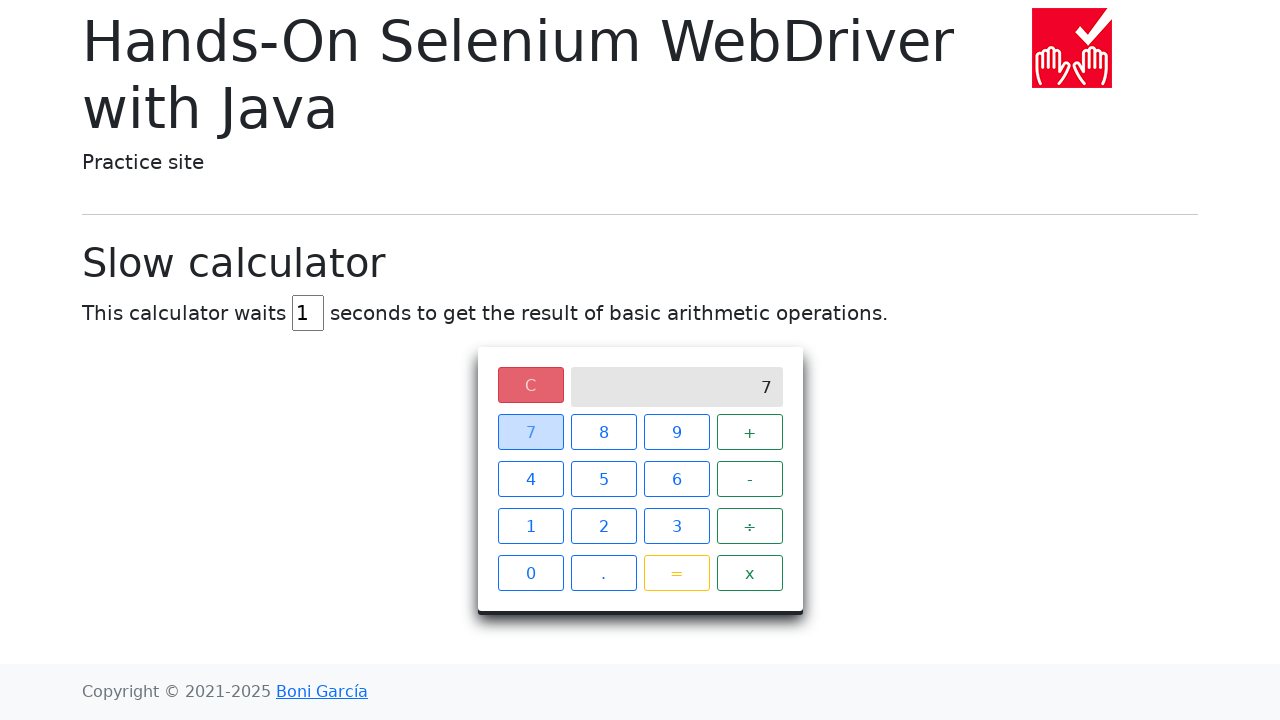

Clicked plus operator at (750, 432) on xpath=//span[text()='+']
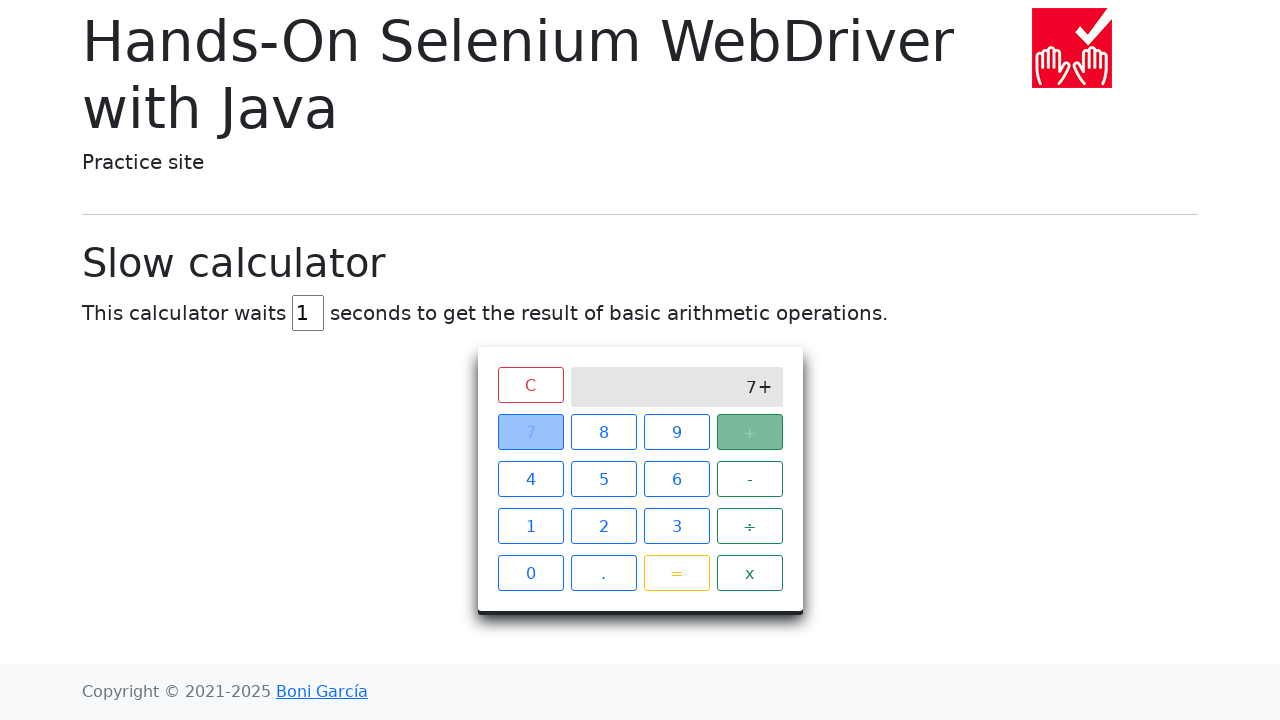

Clicked number 8 at (604, 432) on xpath=//span[text()='8']
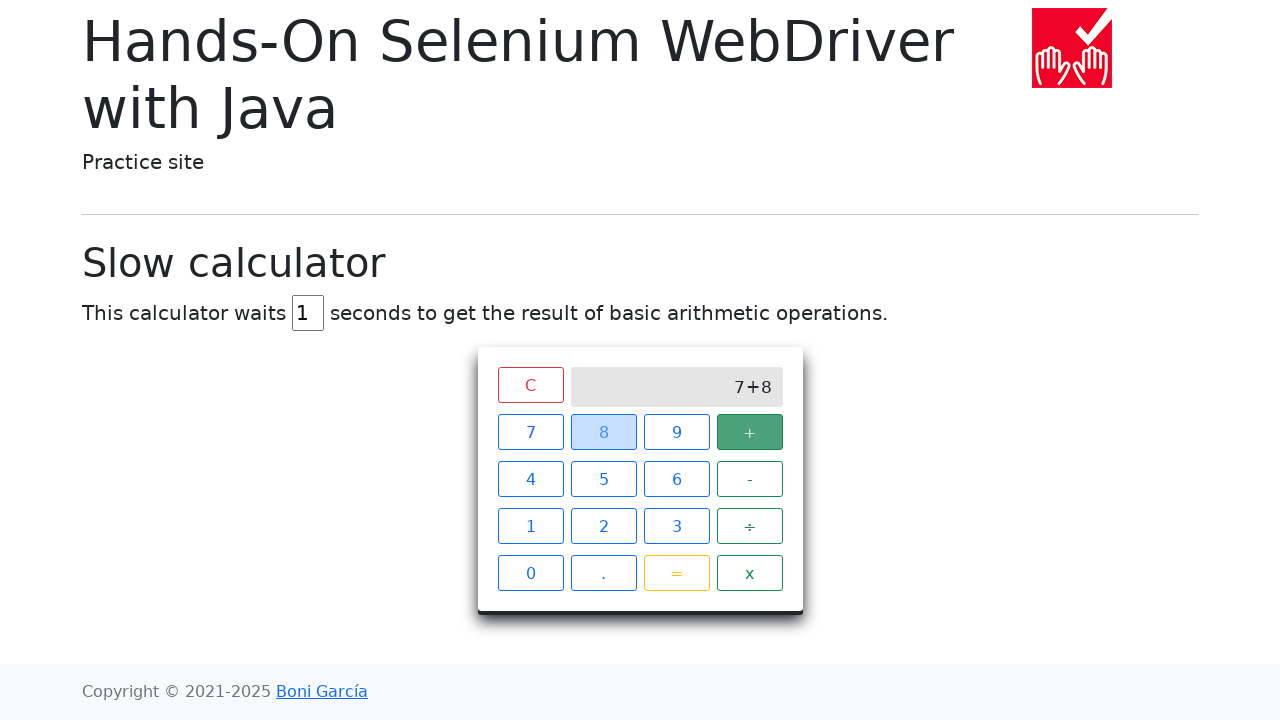

Clicked equals button to calculate 7 + 8 at (676, 573) on xpath=//span[text()='=']
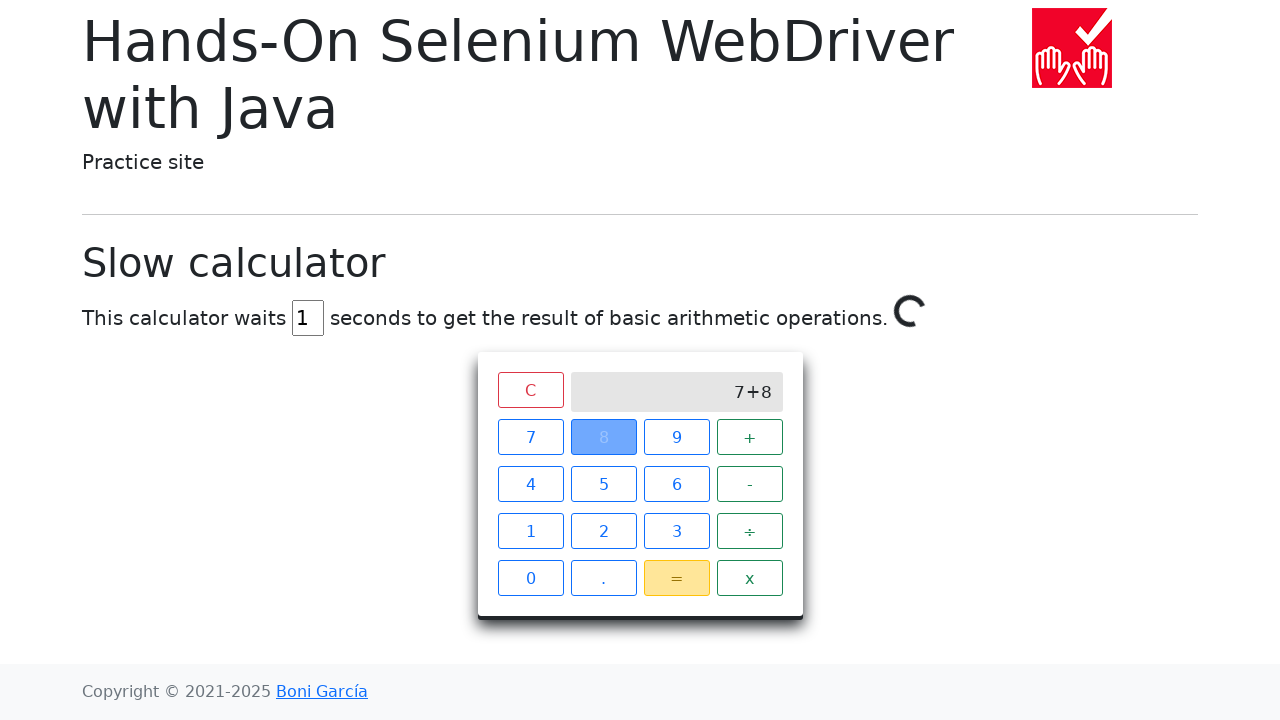

Verified result 15 appears on calculator screen
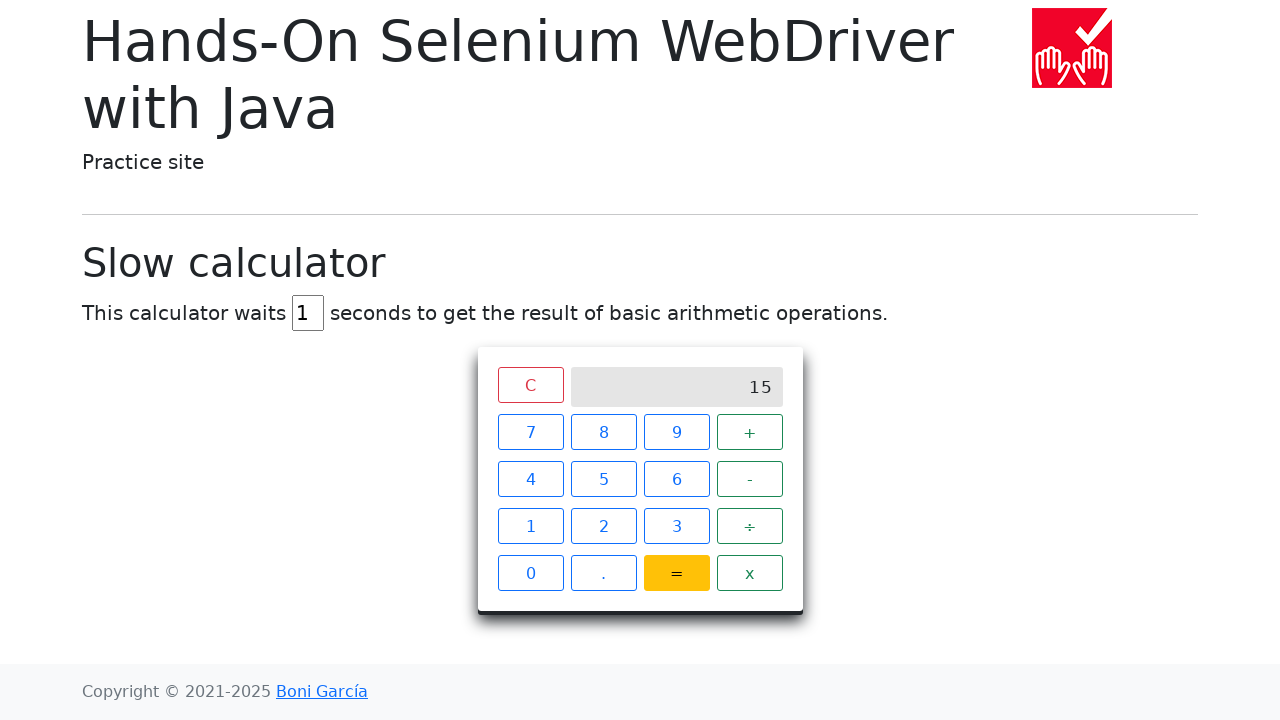

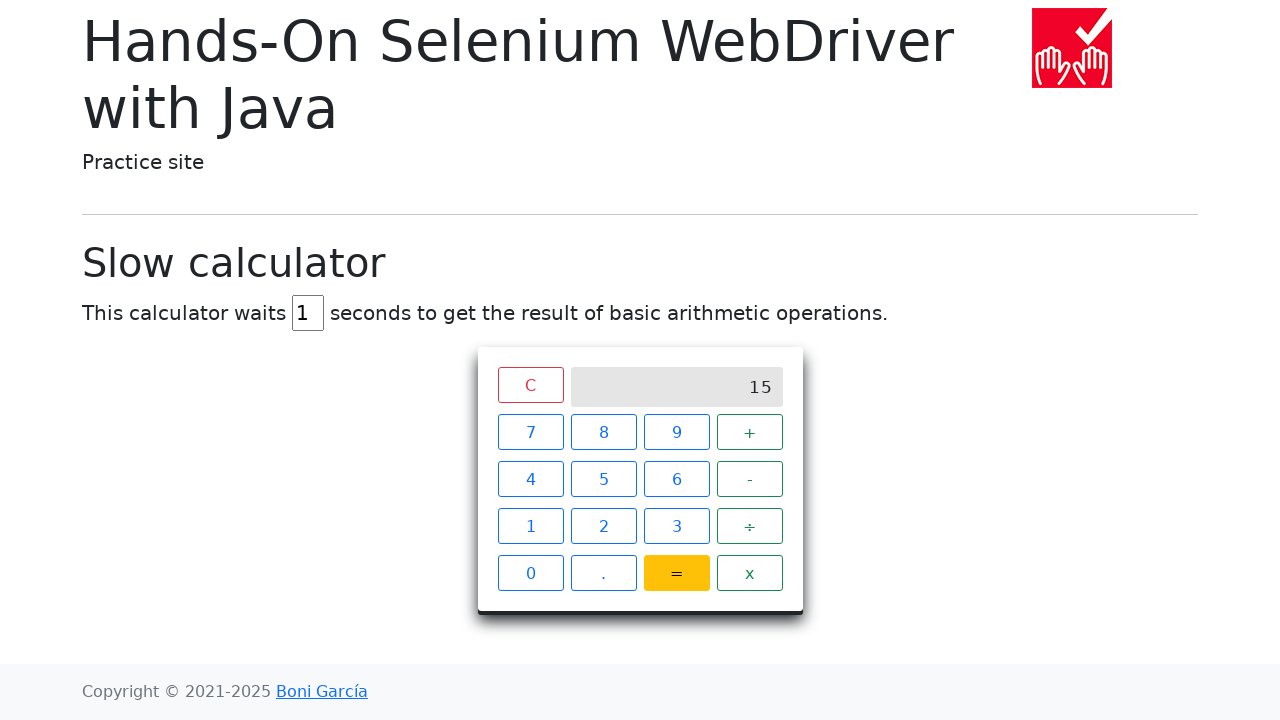